Navigates to the earnings whispers page for a stock ticker and verifies that the earnings date element is visible on the page.

Starting URL: https://www.earningswhispers.com/epsdetails/AAPL

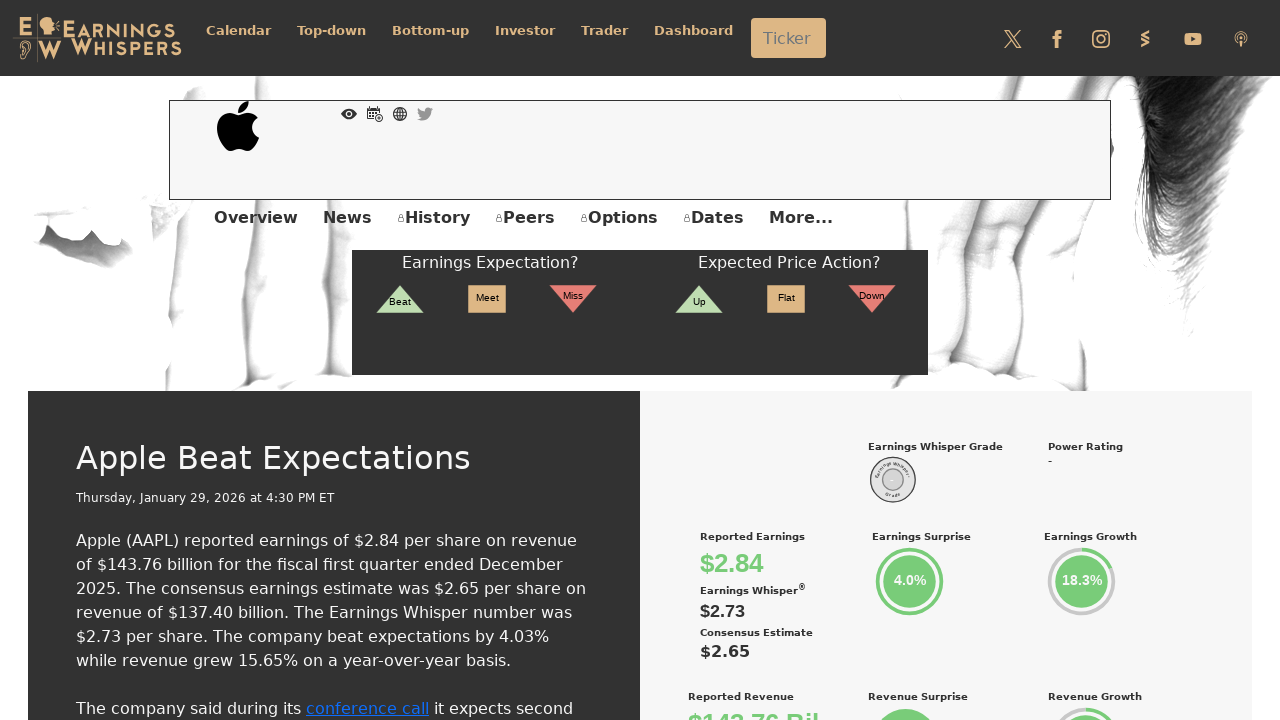

Navigated to earnings whispers page for AAPL ticker
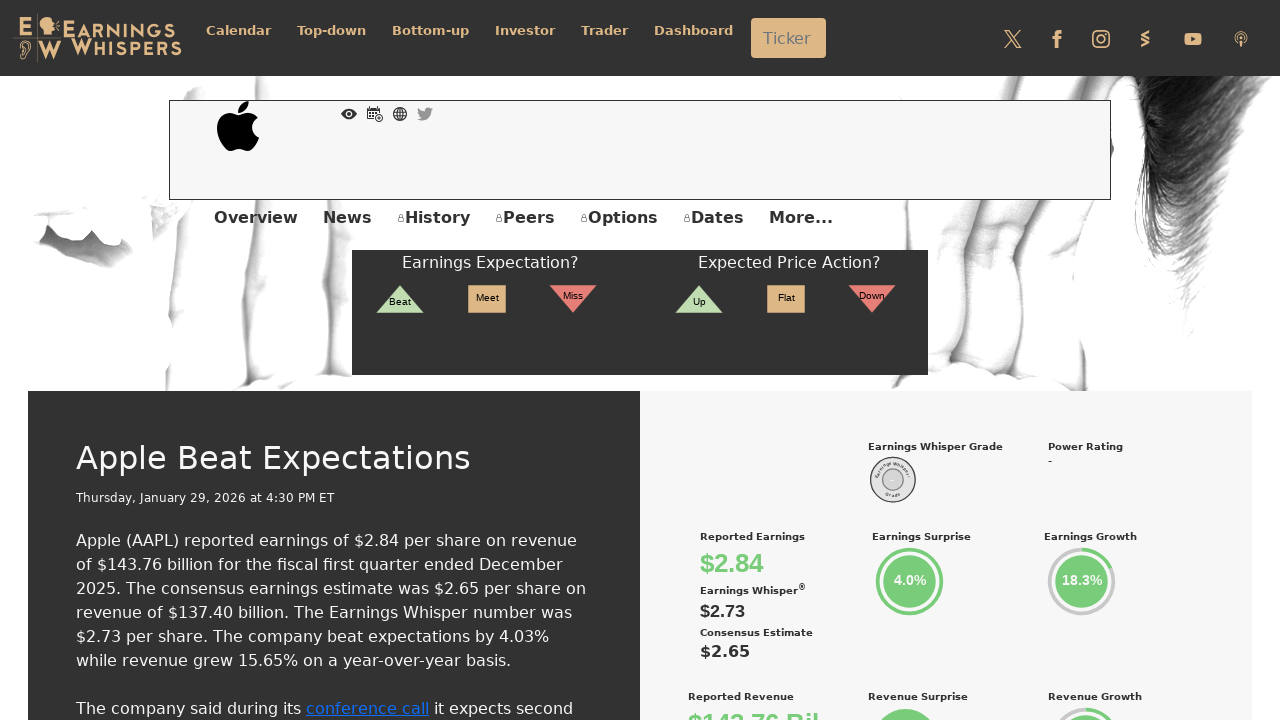

Earnings date element is visible on the page
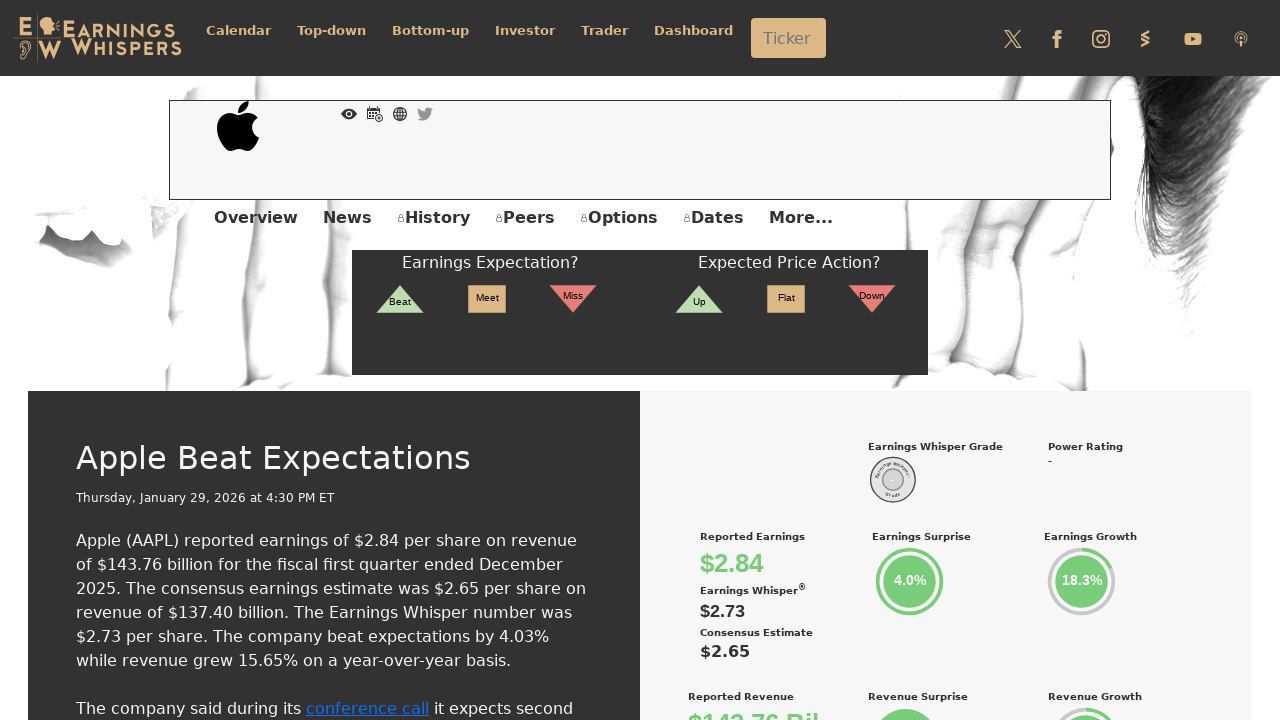

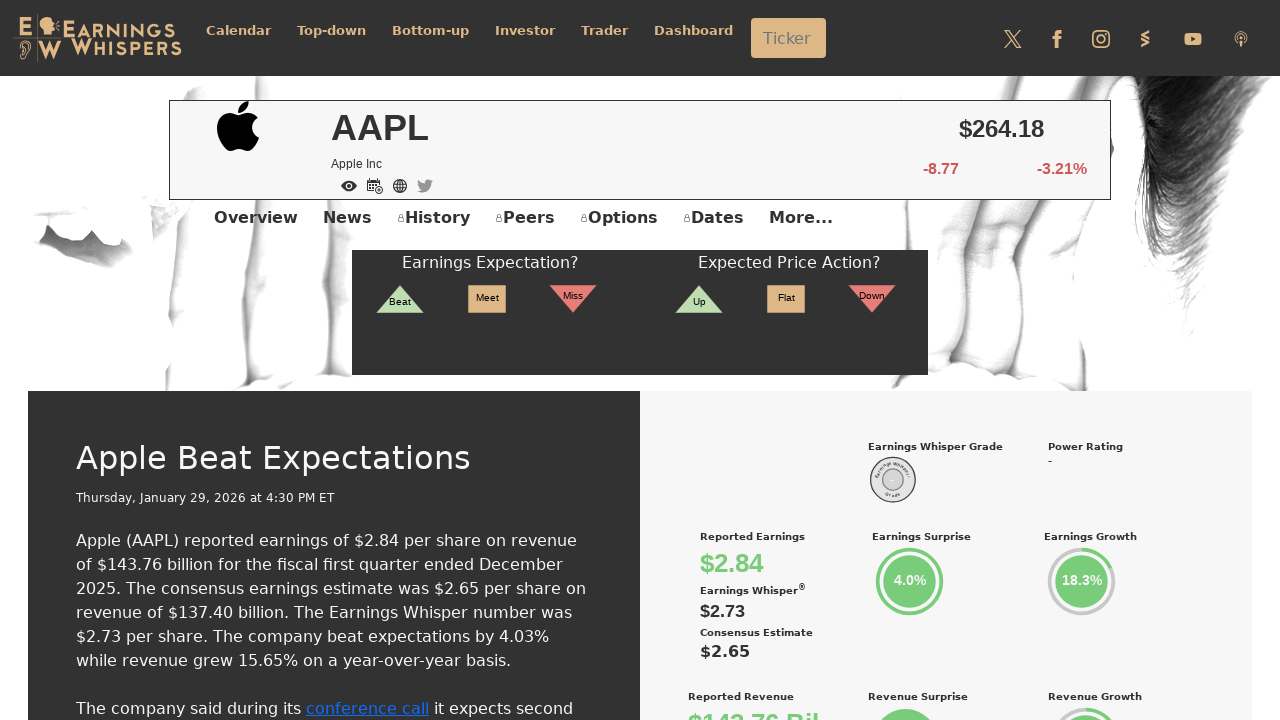